Tests checkbox selection by verifying initial state, selecting checkboxes, and checking the result message

Starting URL: https://kristinek.github.io/site/examples/actions

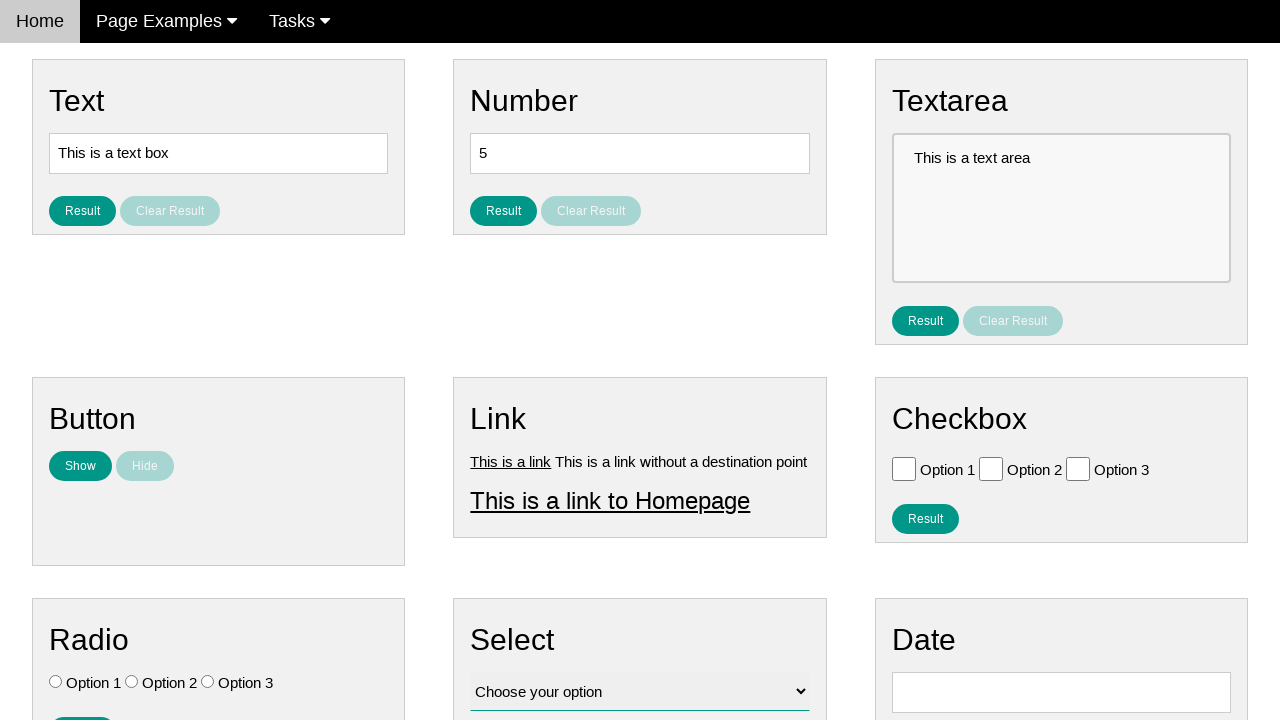

Located all checkboxes on the page
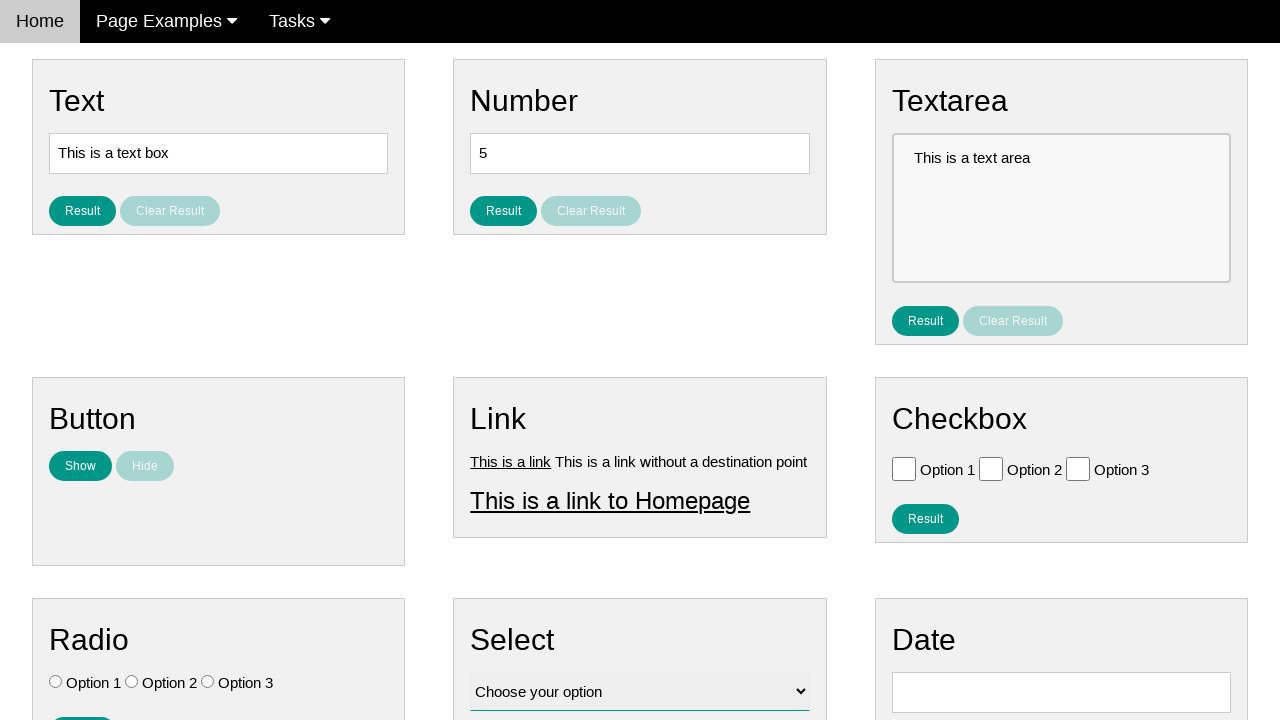

Verified that no checkboxes are initially selected
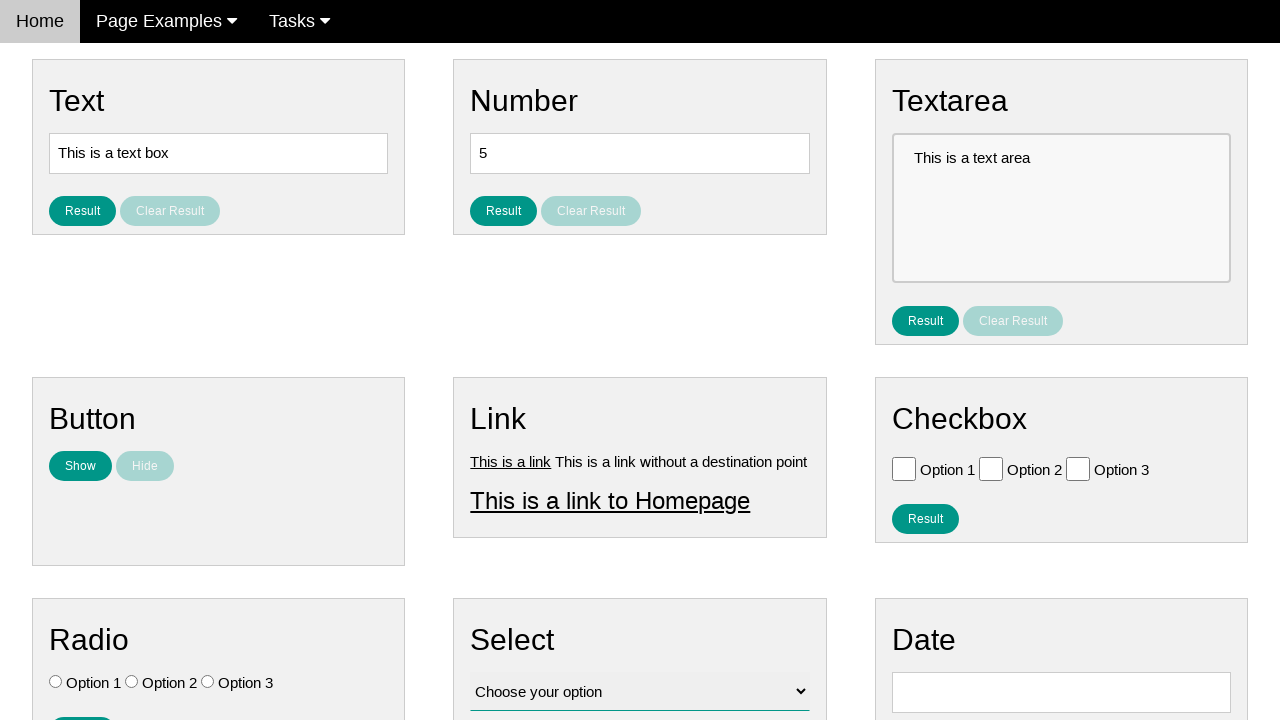

Located Option 2 checkbox
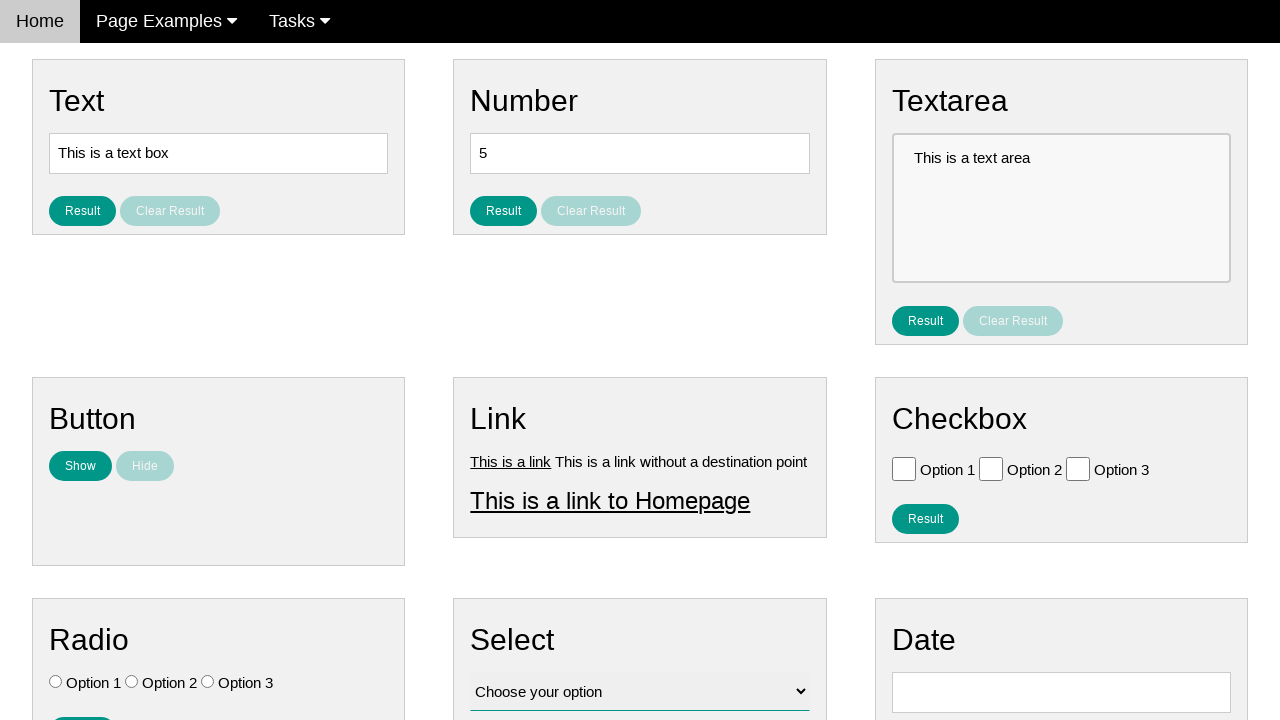

Clicked Option 2 checkbox at (991, 468) on .w3-check[value='Option 2'][type='checkbox']
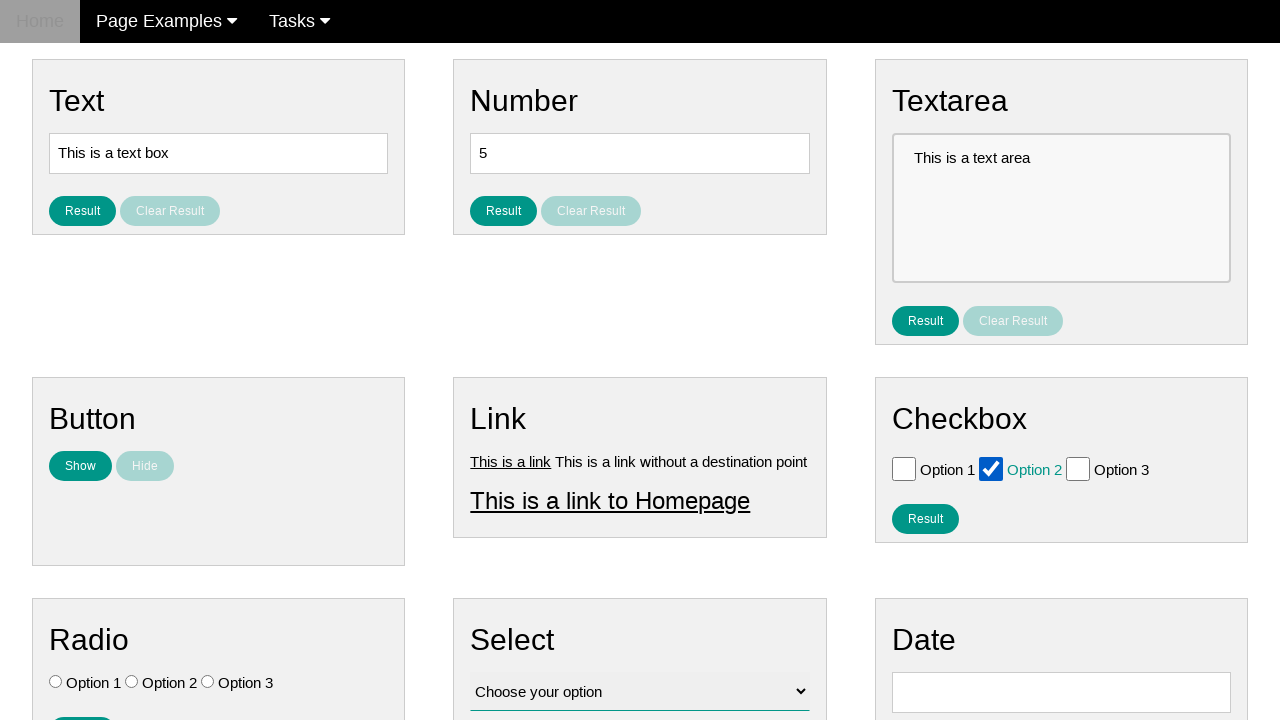

Verified Option 2 checkbox is checked
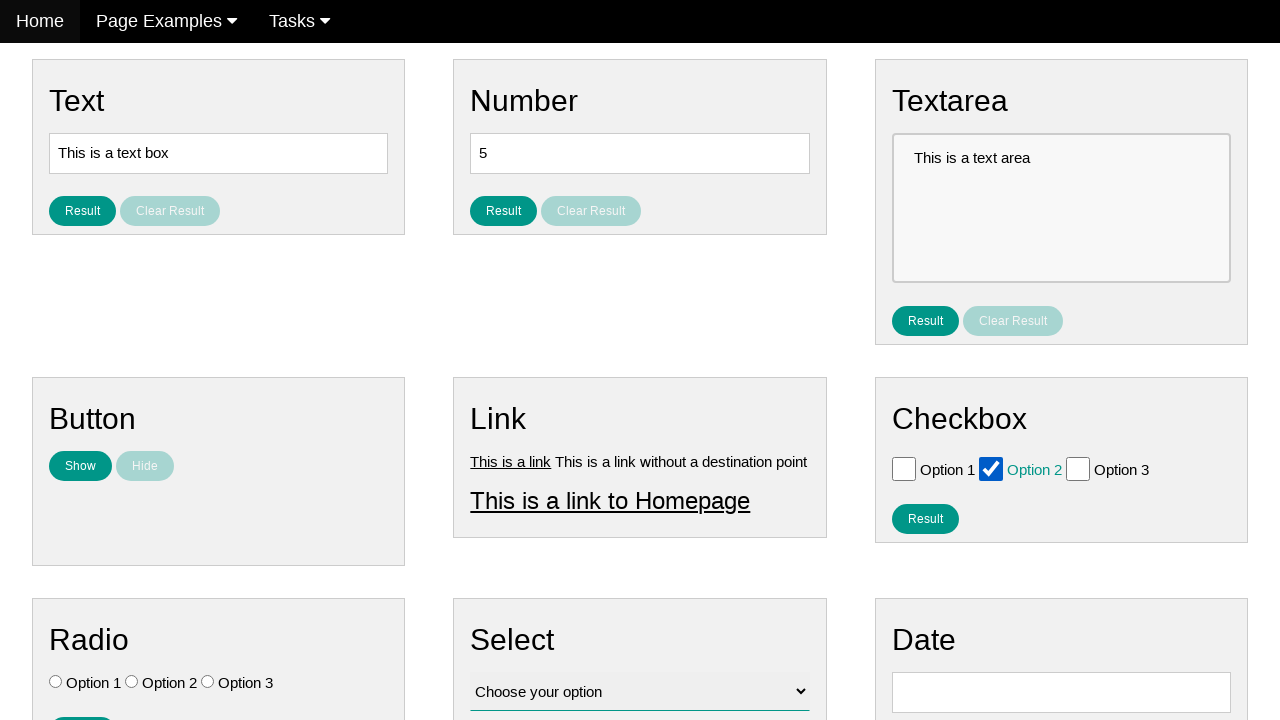

Verified Option 1 checkbox is not checked
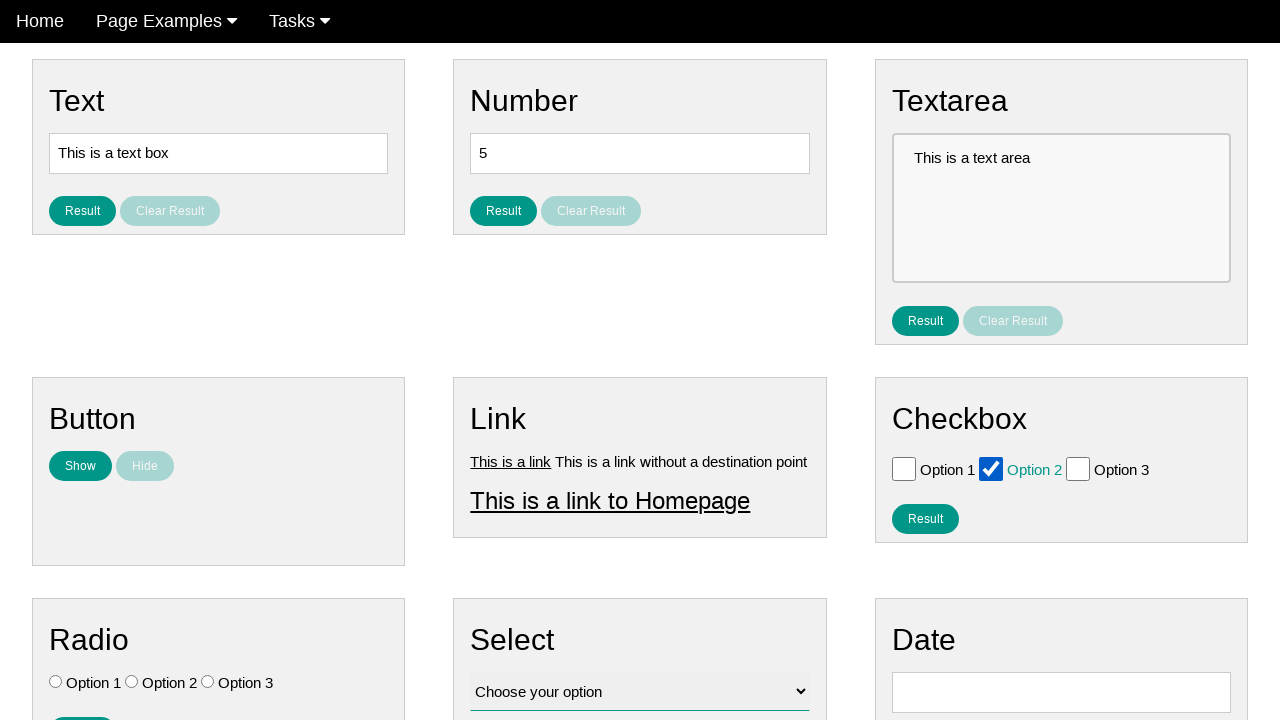

Verified Option 3 checkbox is not checked
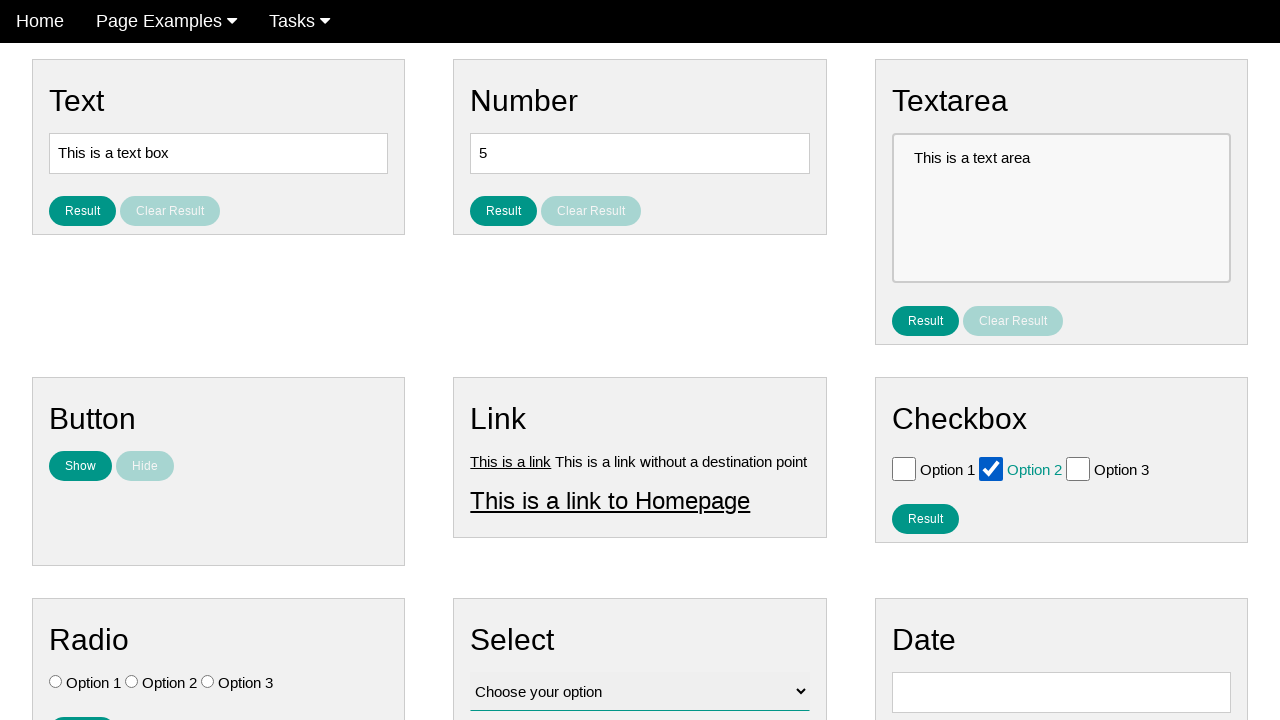

Located Option 3 checkbox
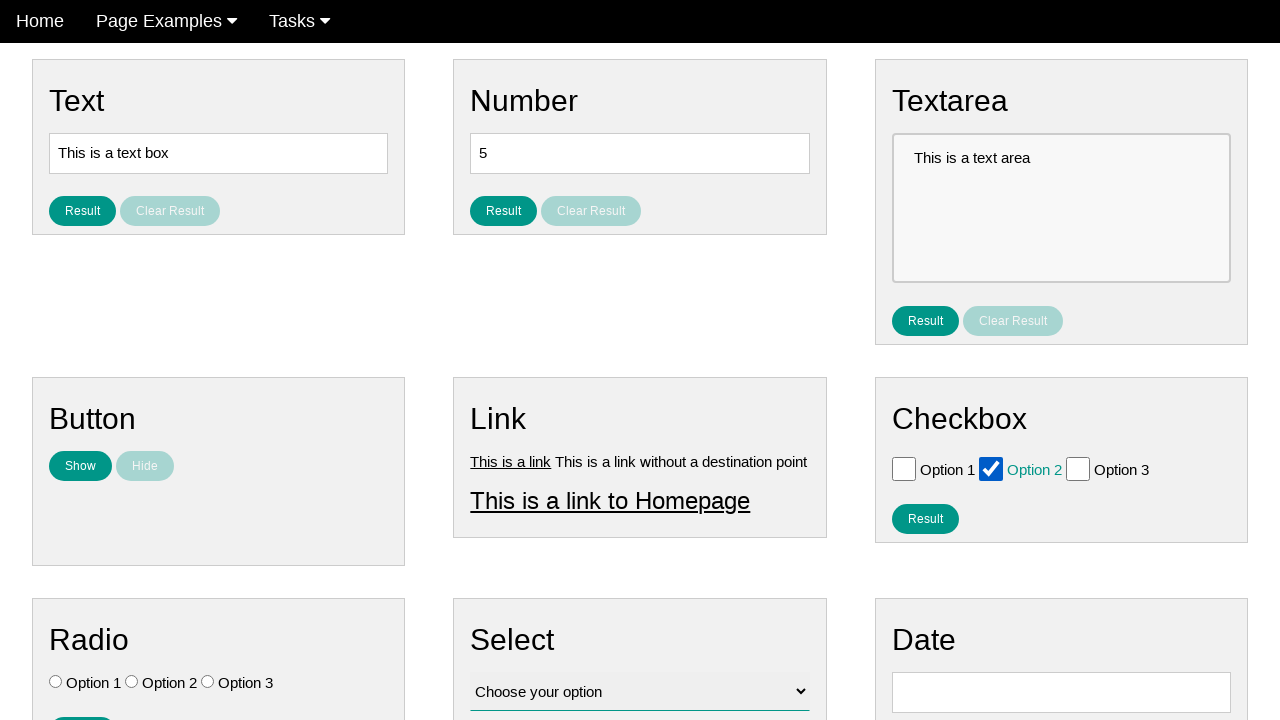

Clicked Option 3 checkbox at (1078, 468) on .w3-check[value='Option 3'][type='checkbox']
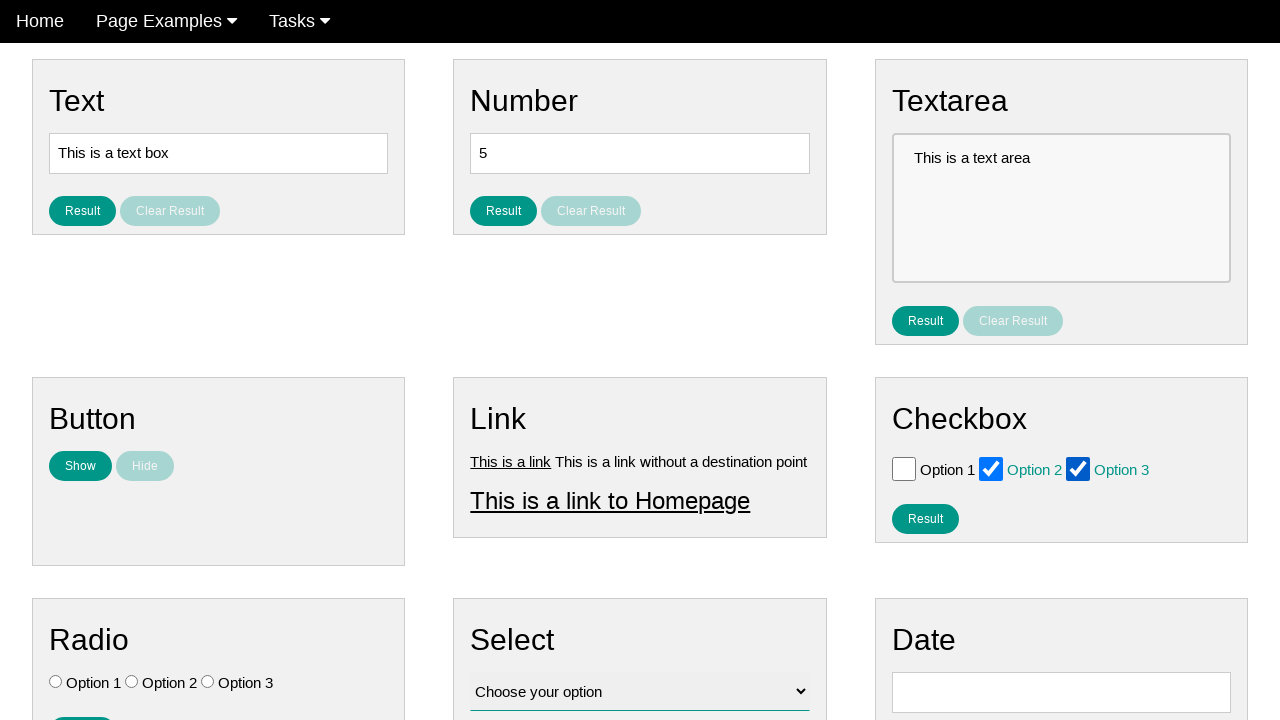

Clicked the result button at (925, 518) on #result_button_checkbox
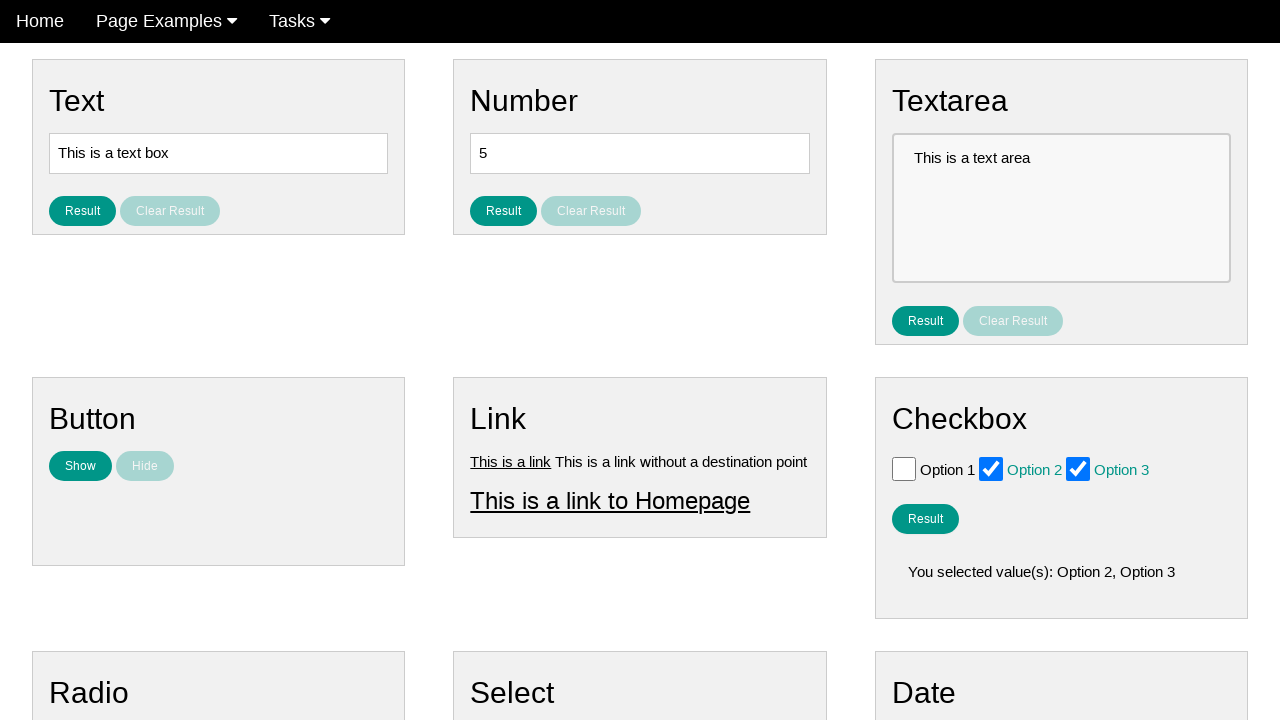

Retrieved result text from result element
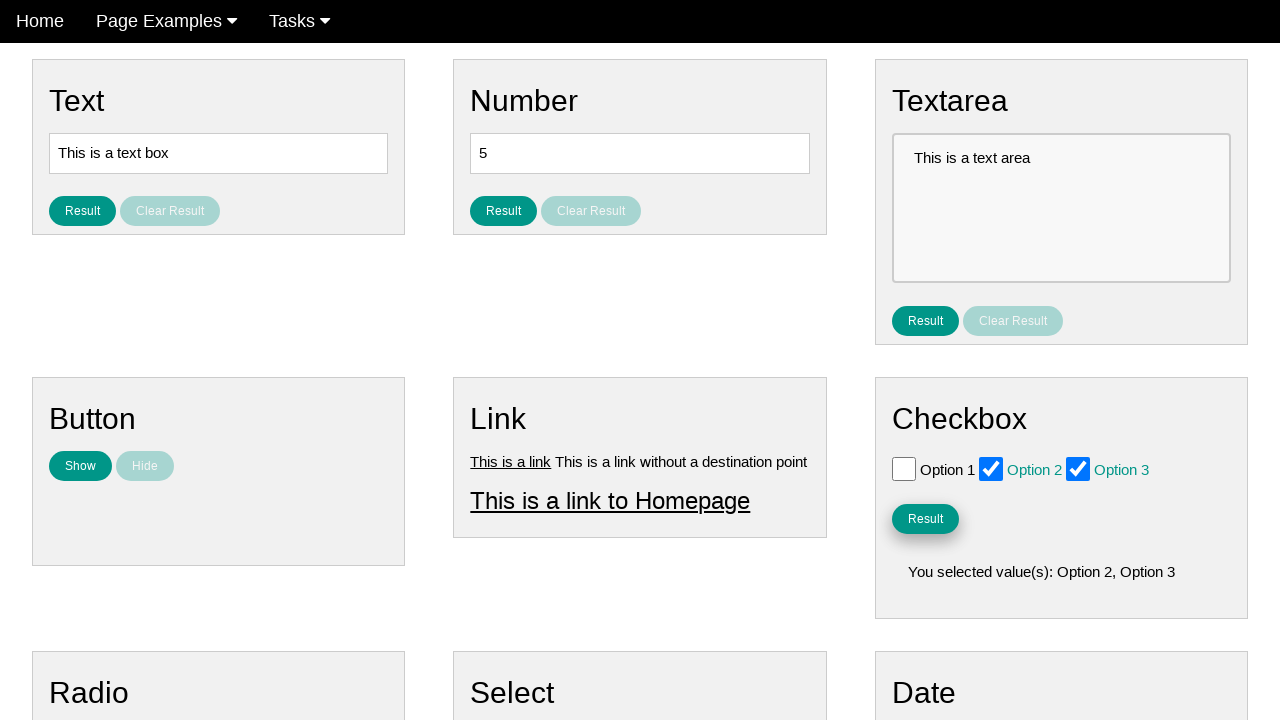

Verified result text contains 'You selected value(s): Option 2, Option 3'
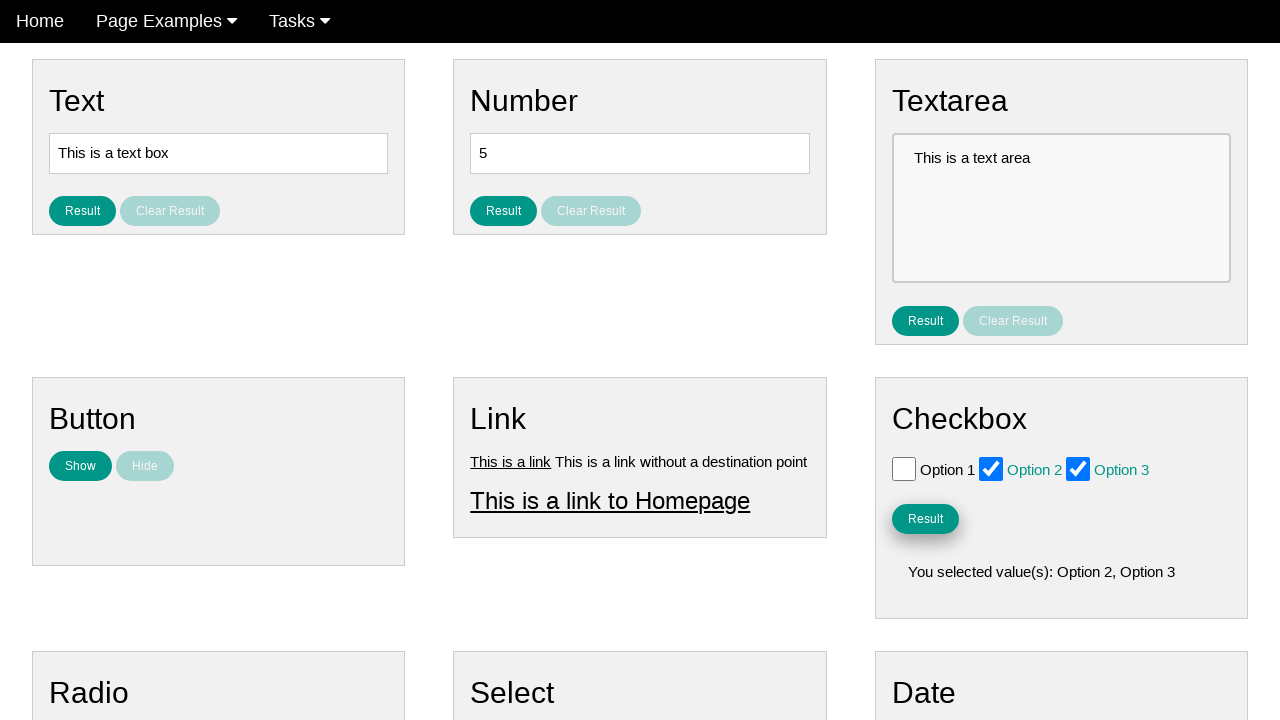

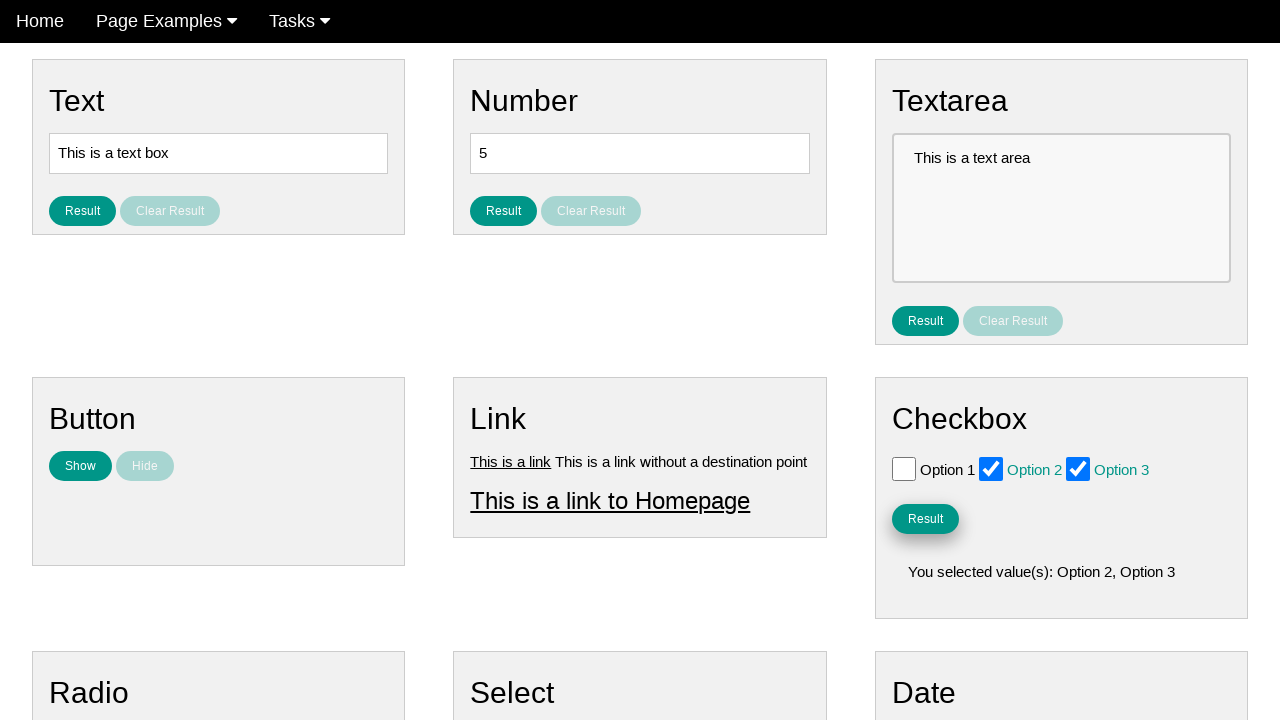